Navigates to the Form Authentication page and verifies the page title

Starting URL: https://the-internet.herokuapp.com

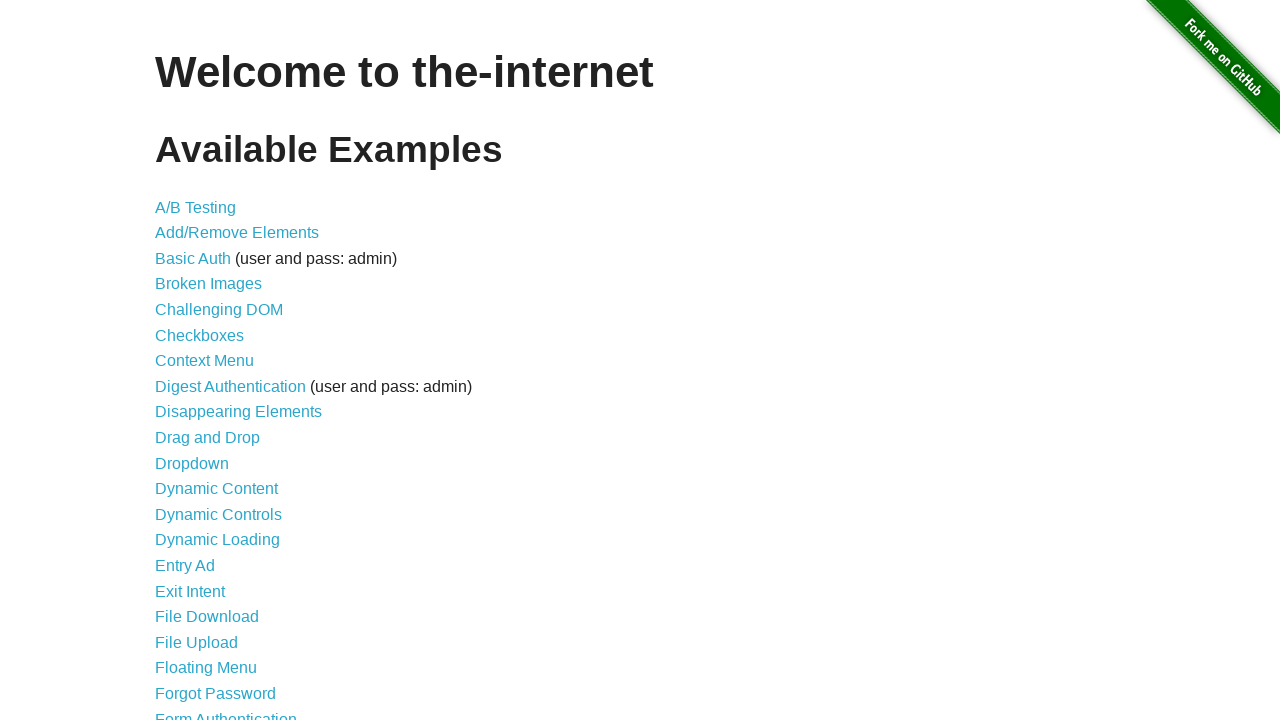

Navigated to the-internet.herokuapp.com homepage
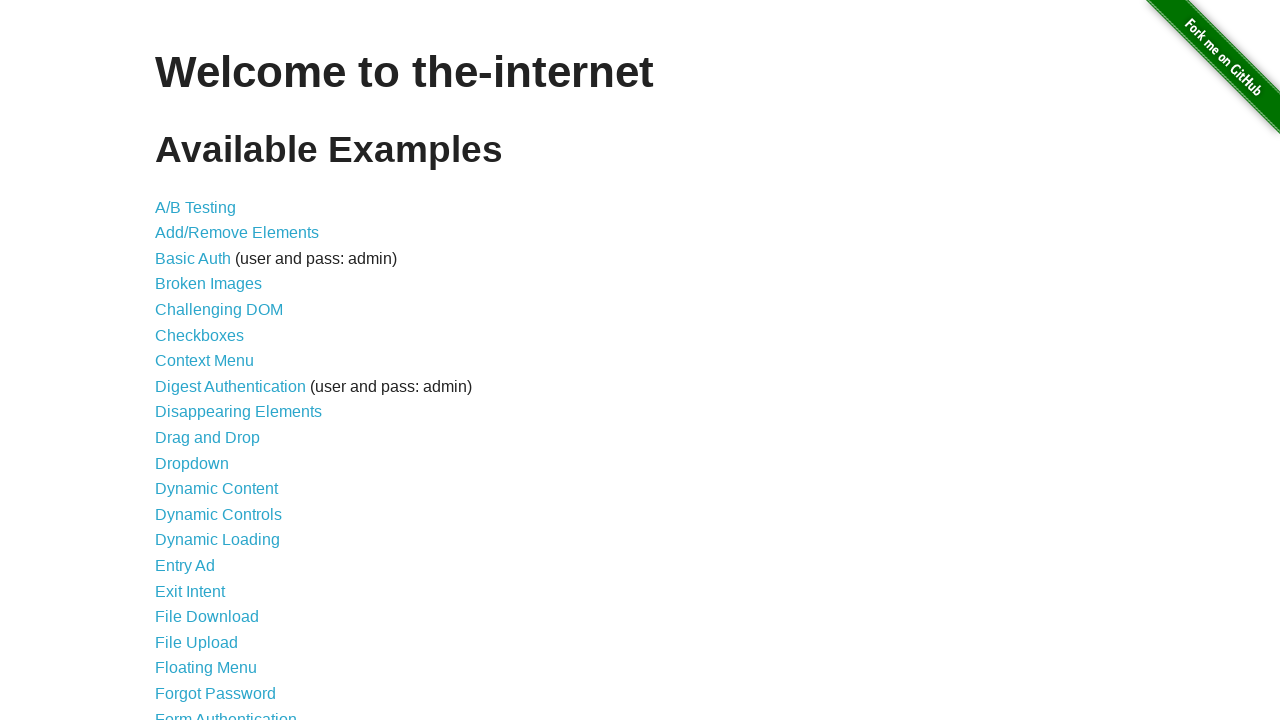

Clicked on Form Authentication link at (226, 712) on xpath=//a[normalize-space()='Form Authentication']
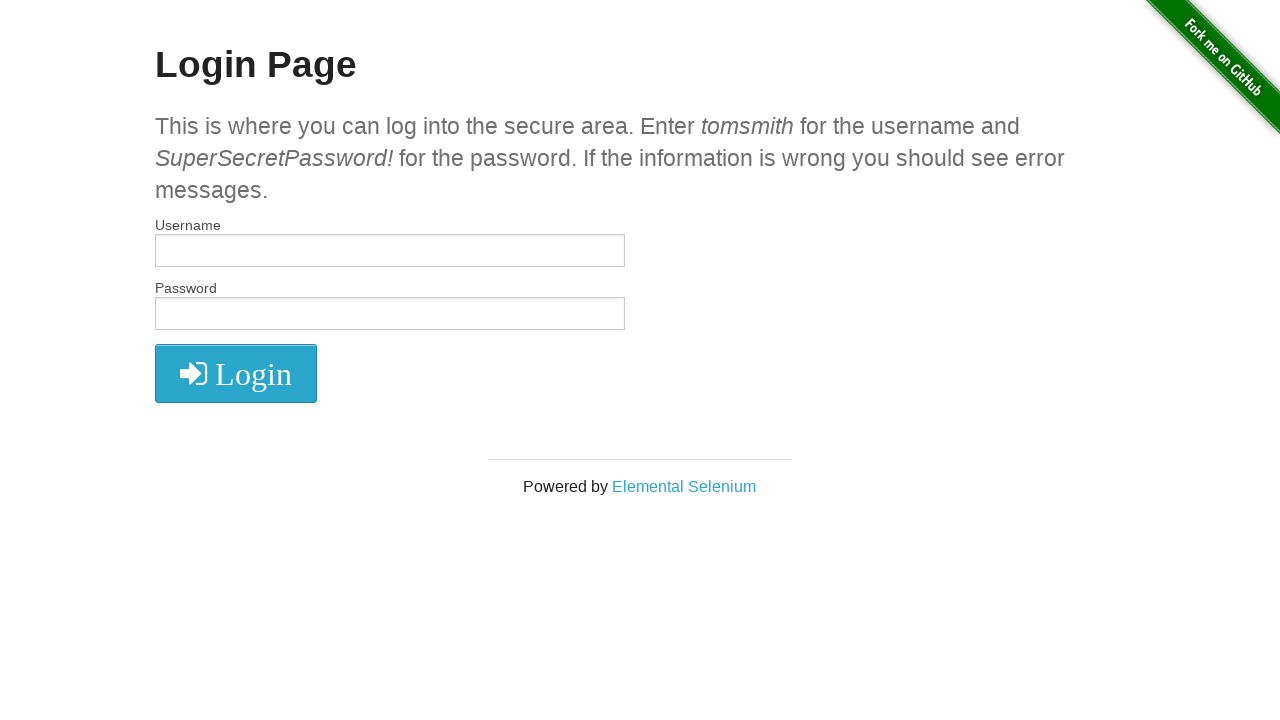

Verified page title is 'The Internet'
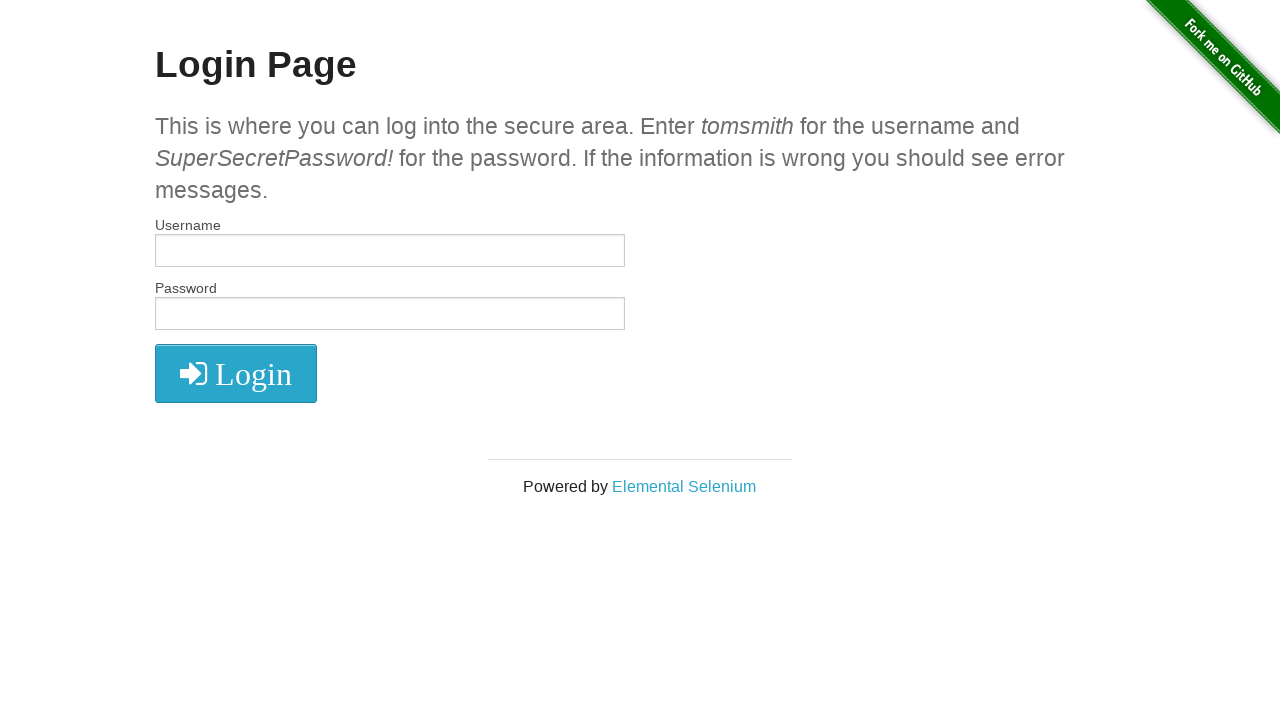

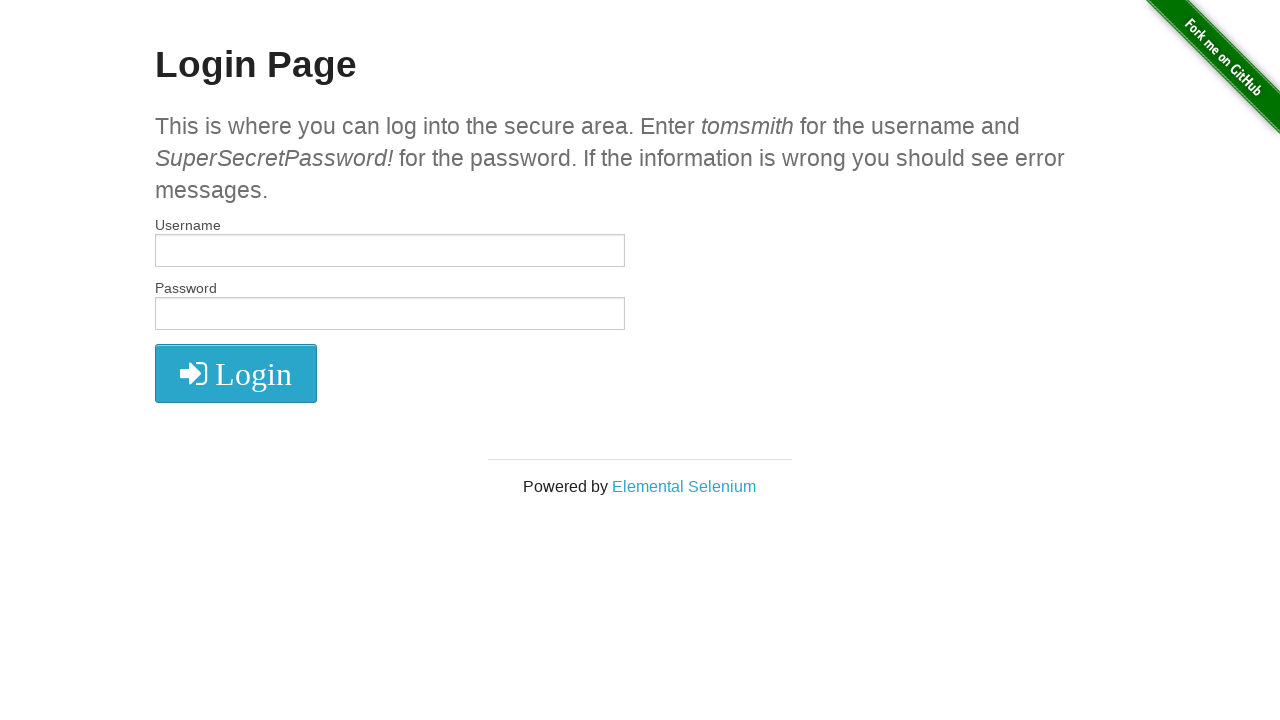